Tests JavaScript alert popup handling by clicking a button that triggers an alert, then dismissing the alert dialog

Starting URL: https://demo.automationtesting.in/Alerts.html

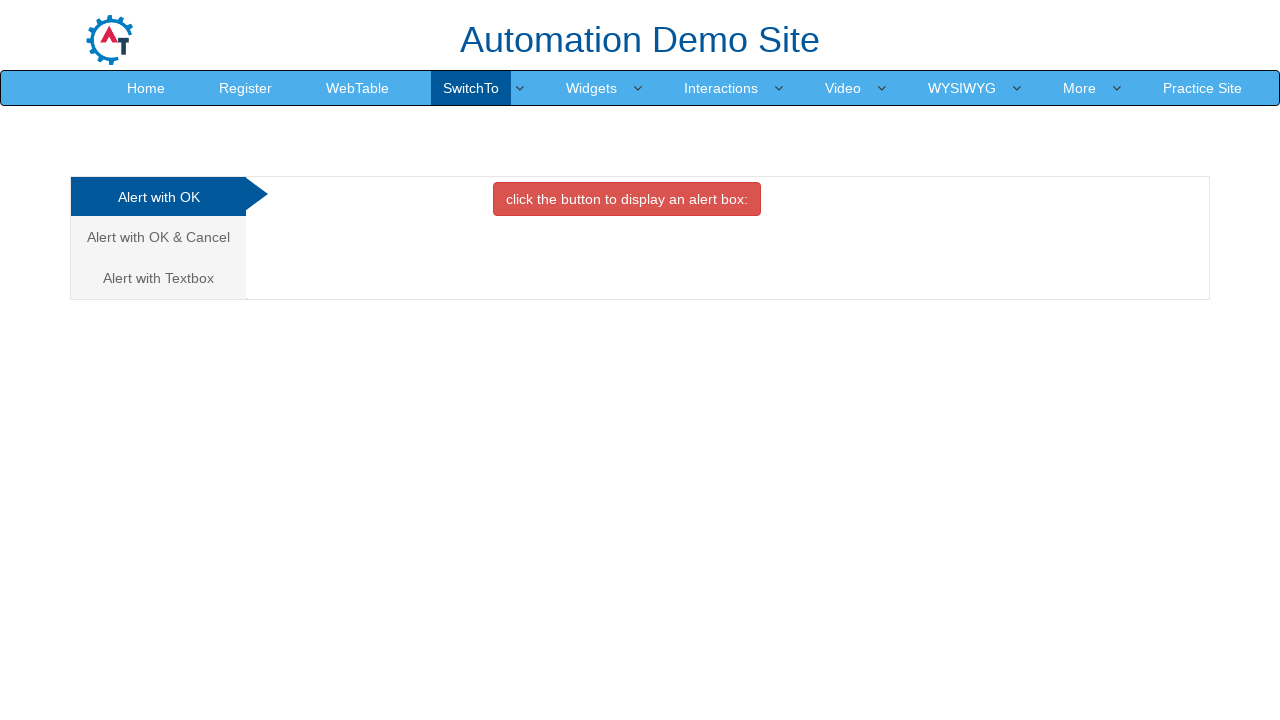

Clicked danger button to trigger alert popup at (627, 199) on button.btn.btn-danger
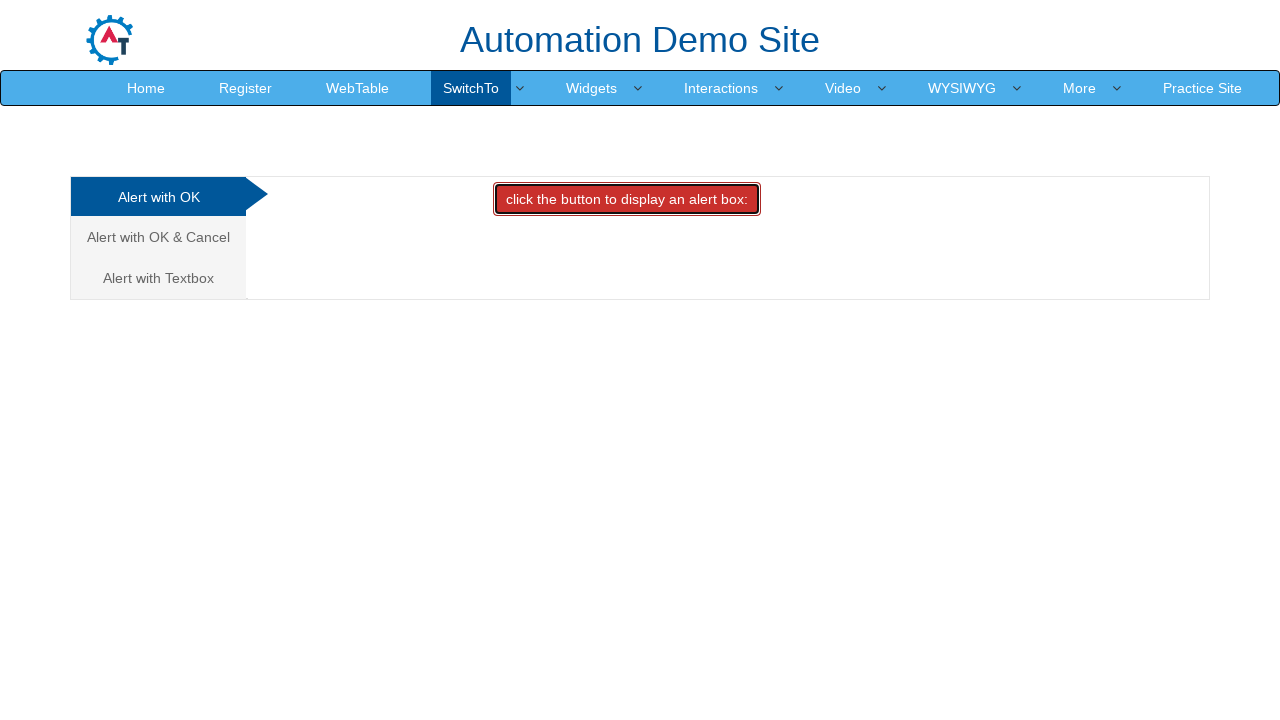

Set up dialog event listener to dismiss alerts
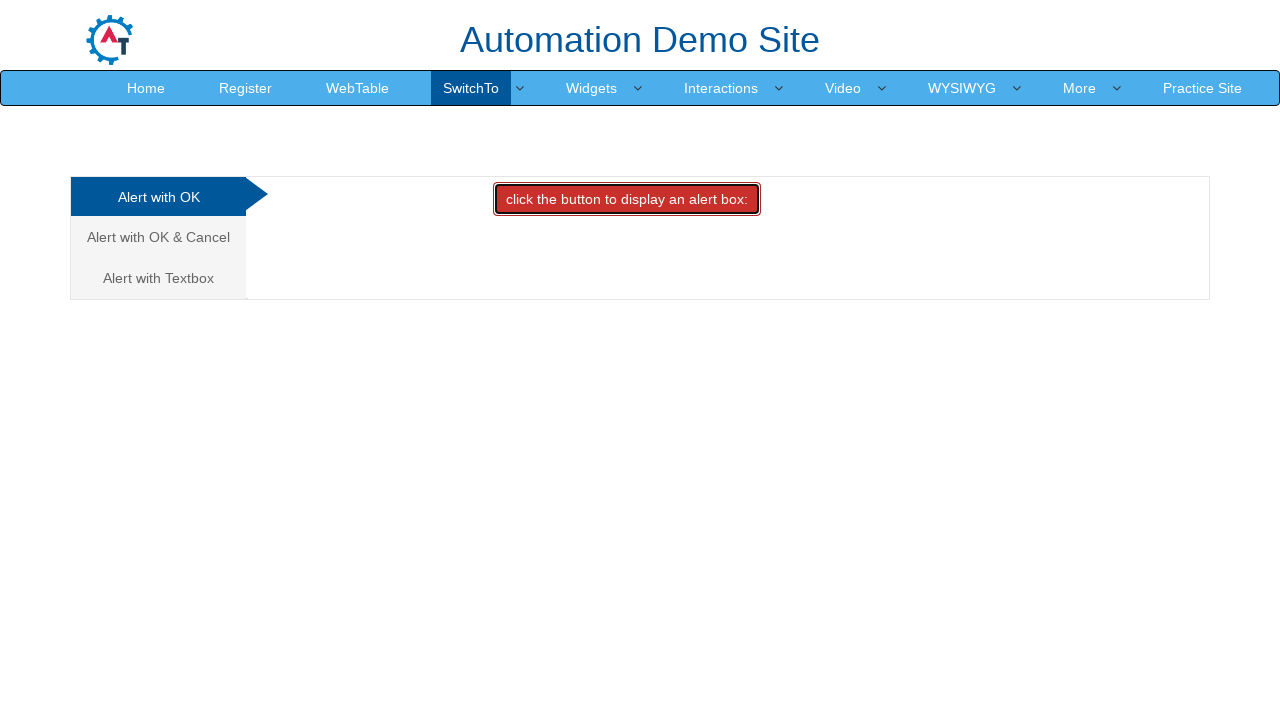

Registered explicit dialog handler to dismiss alert
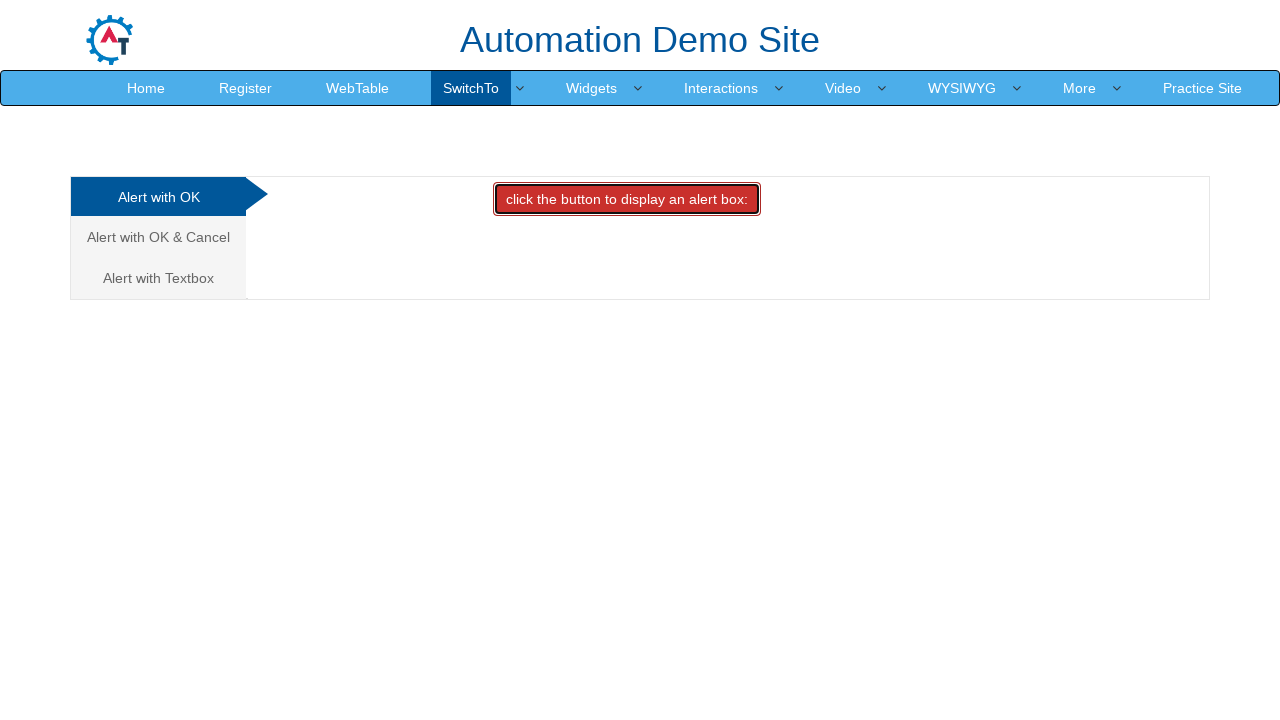

Clicked danger button again to trigger and dismiss alert at (627, 199) on button.btn.btn-danger
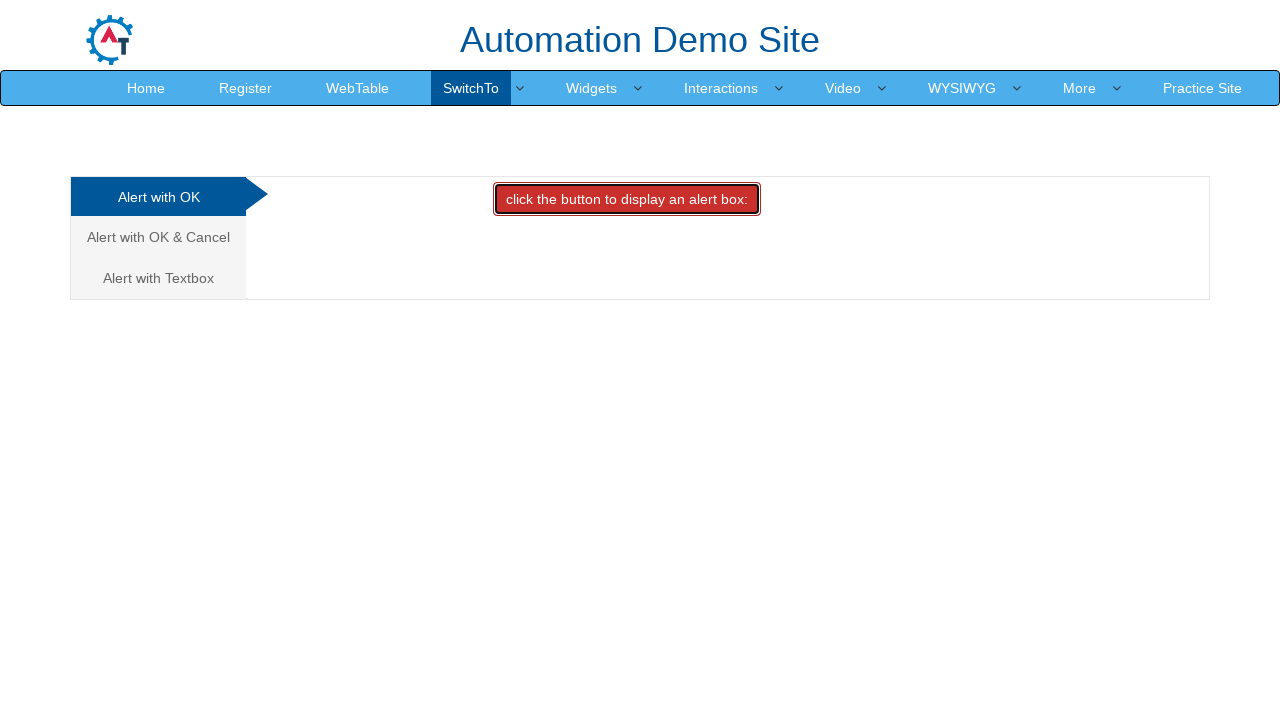

Waited for alert processing to complete
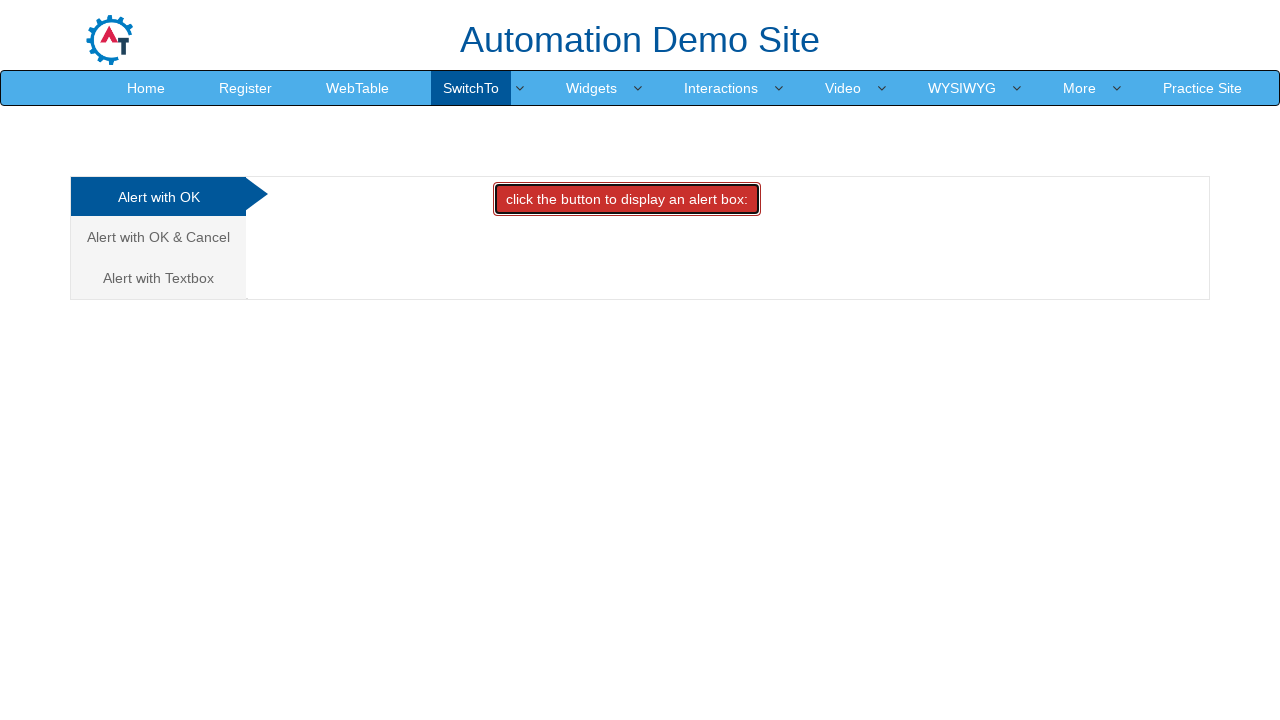

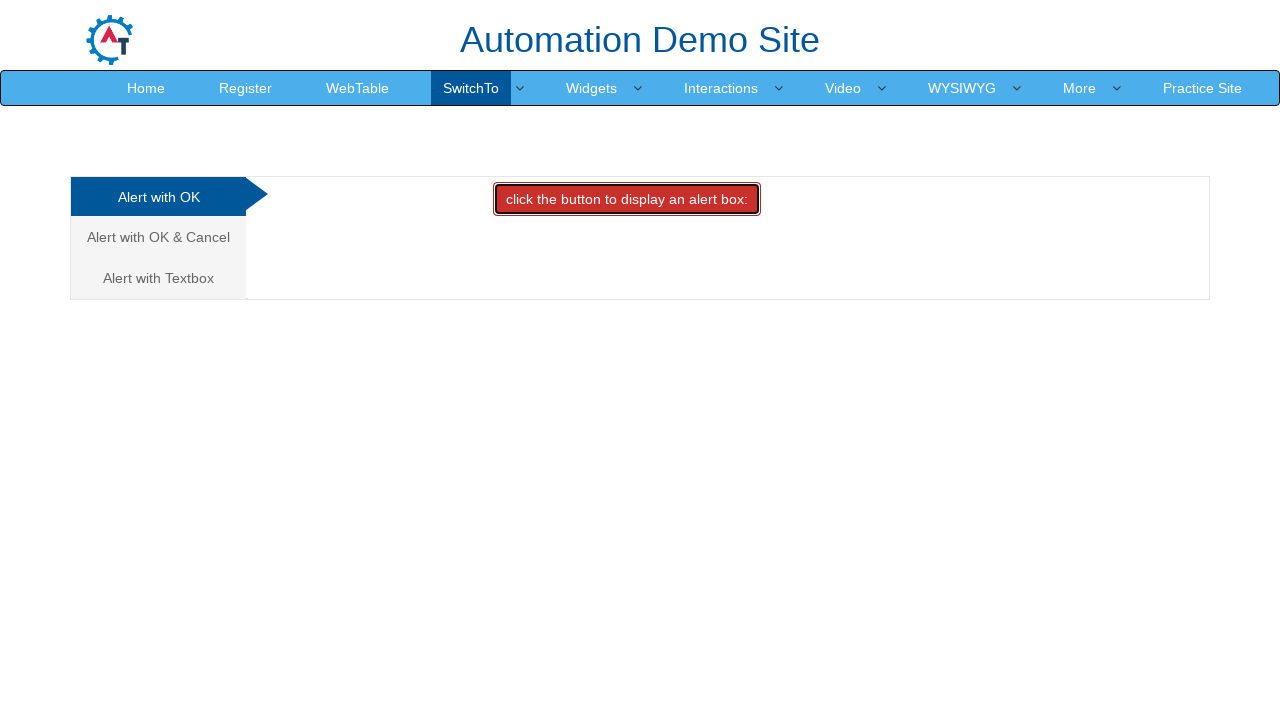